Tests JavaScript alert handling by clicking a button to trigger an alert and then accepting it

Starting URL: http://demo.automationtesting.in/Alerts.html

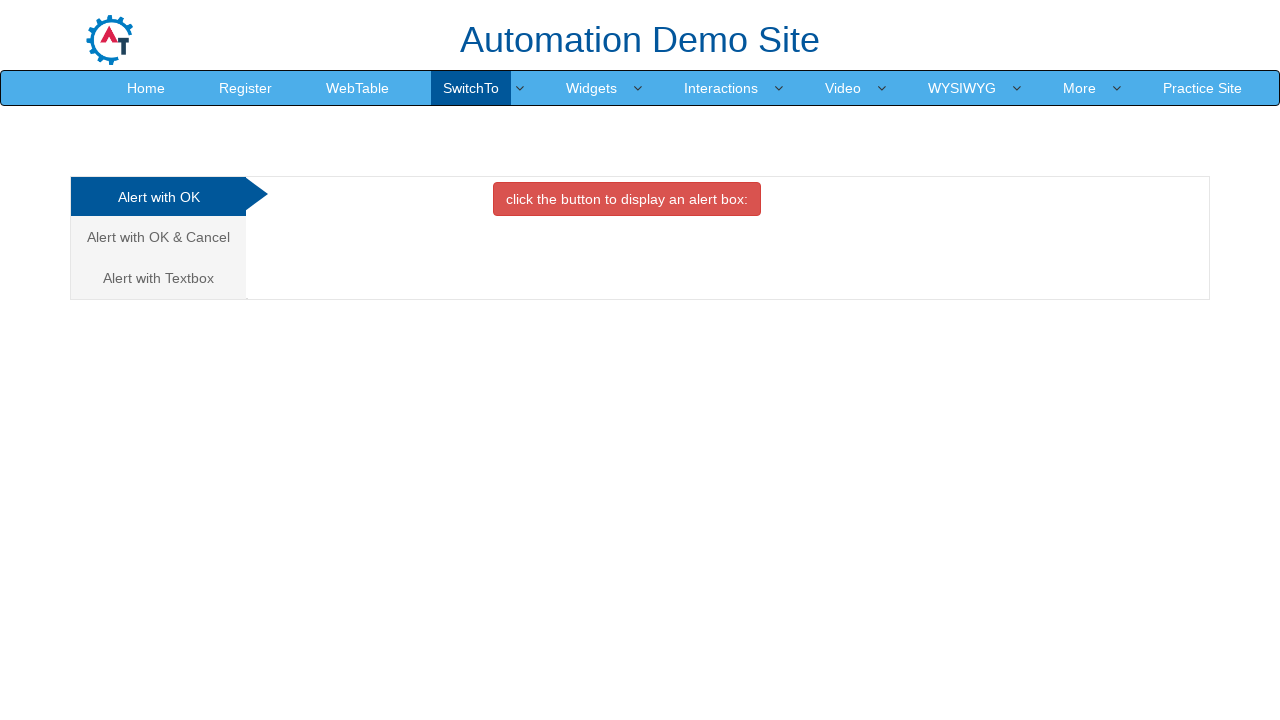

Clicked on 'Alert with OK' tab/link at (158, 197) on xpath=//a[text()='Alert with OK ']
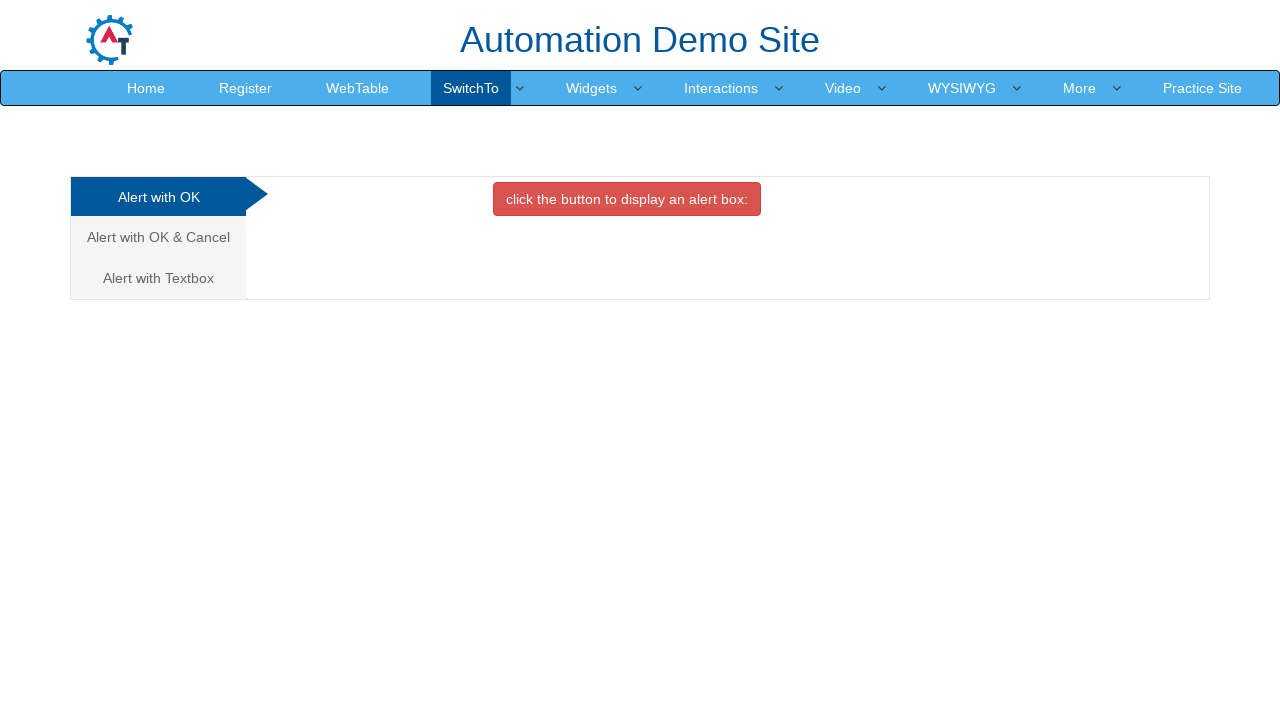

Clicked button to trigger JavaScript alert at (627, 199) on button.btn.btn-danger
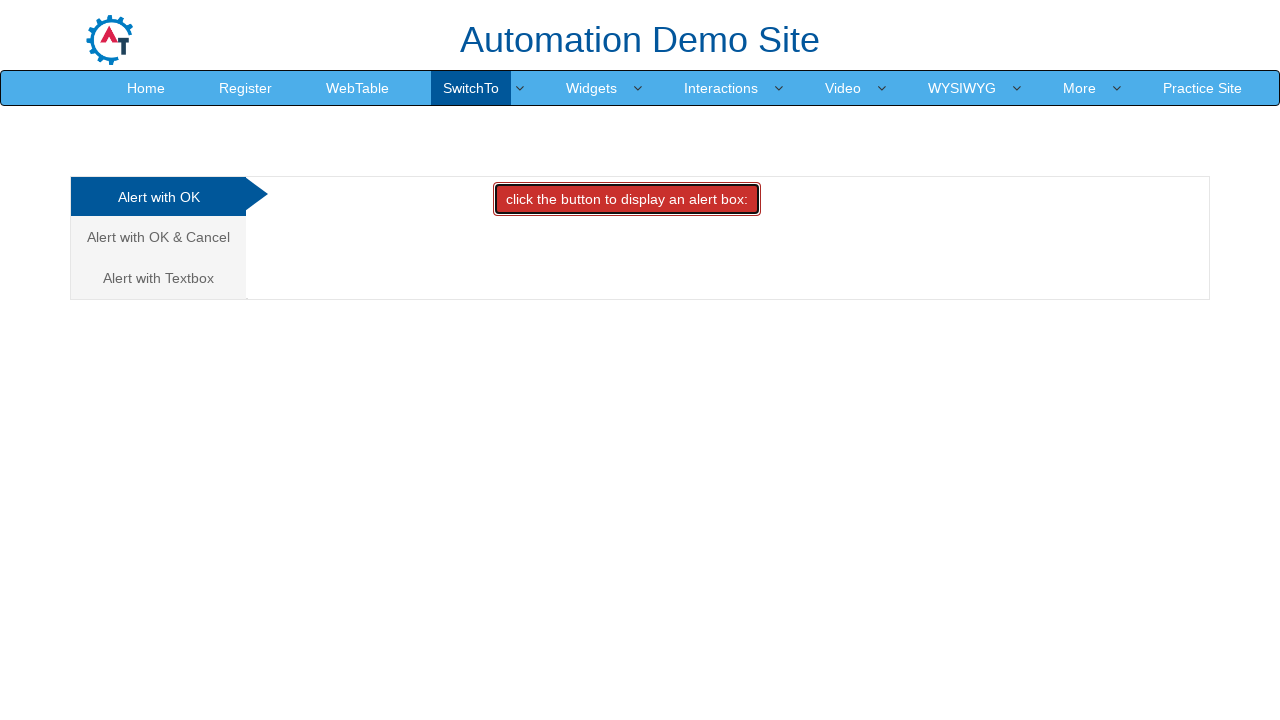

Set up dialog handler and accepted JavaScript alert
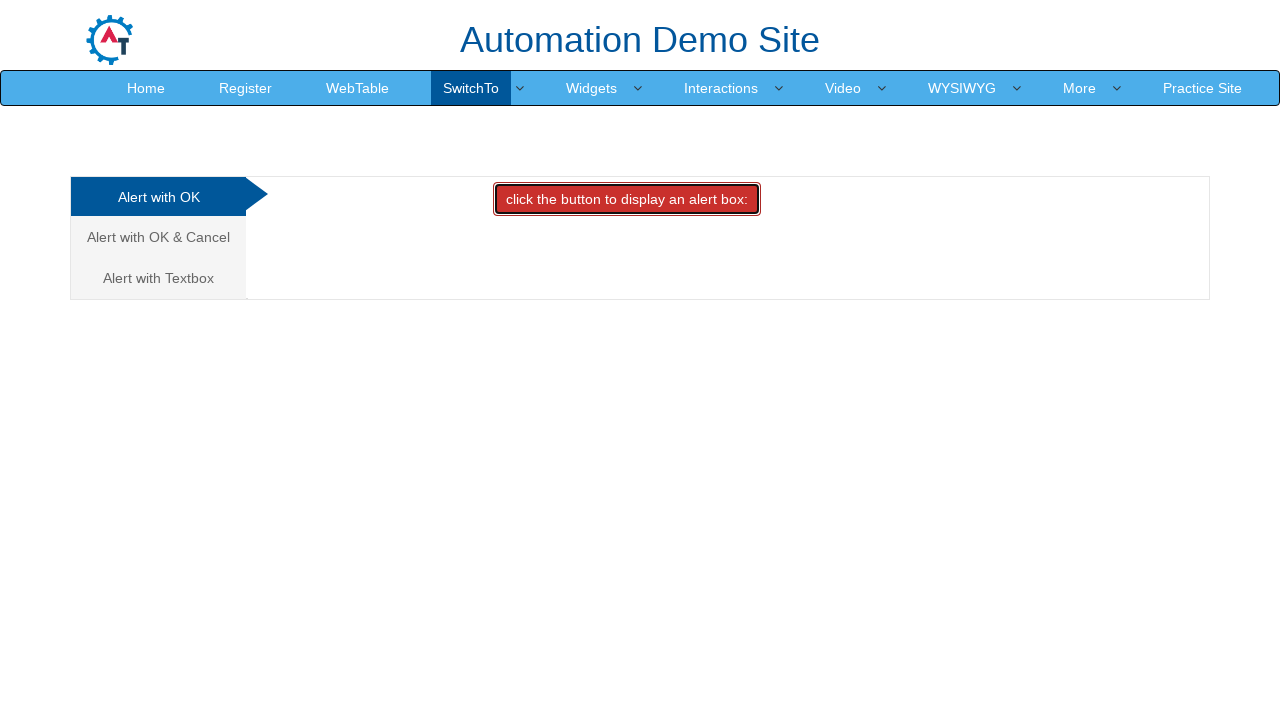

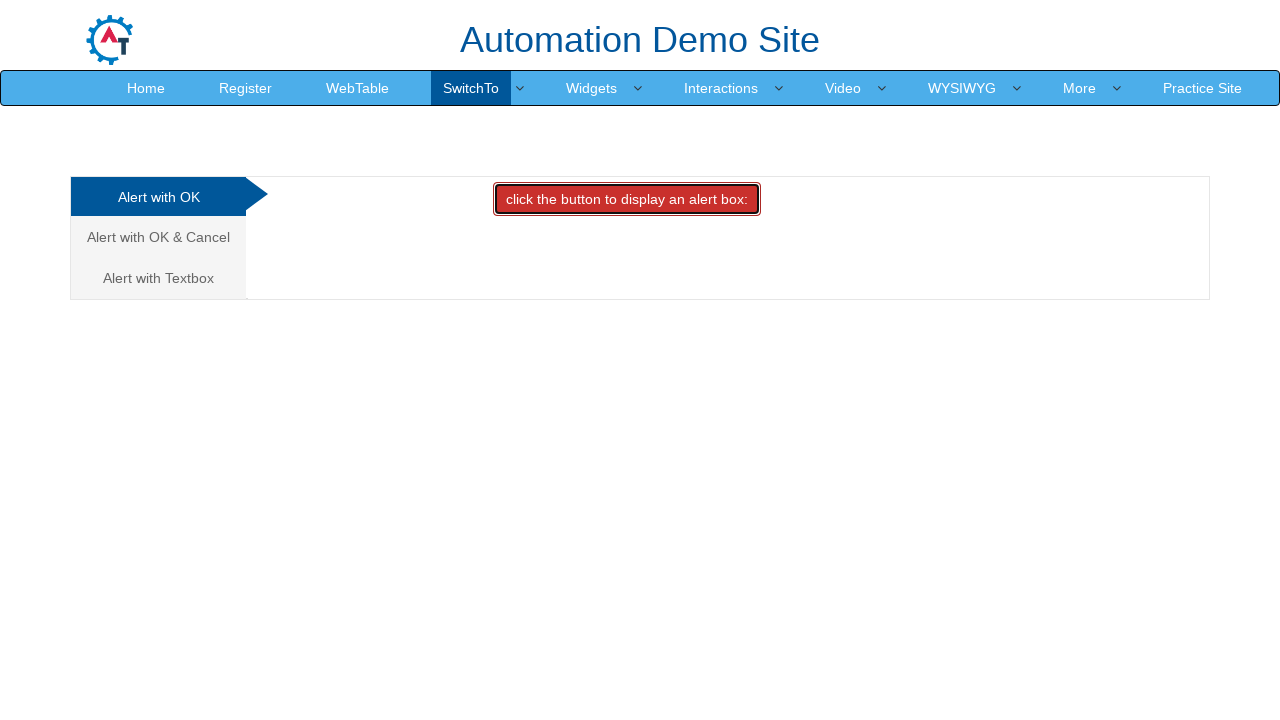